Tests browser window handling by navigating to a page, clicking a link that opens a new window/tab, and verifying multiple windows are opened.

Starting URL: https://opensource-demo.orangehrmlive.com/web/index.php/auth/login

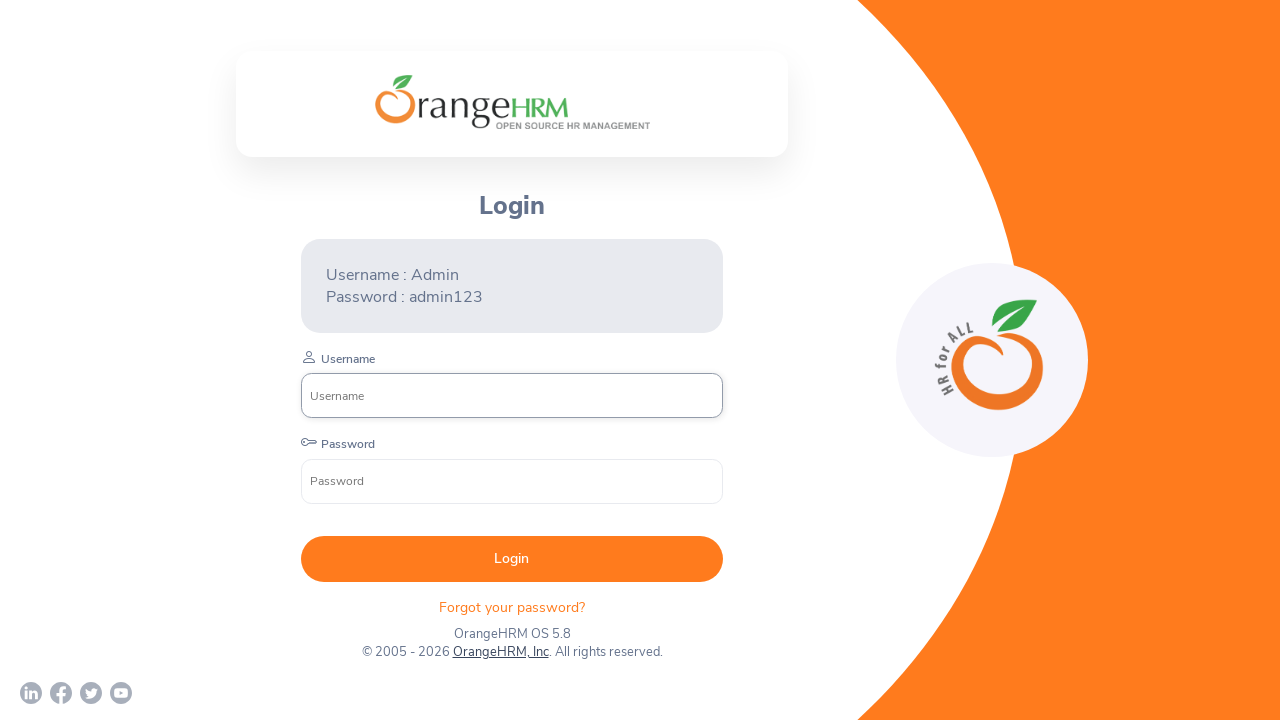

Stored reference to initial page/window
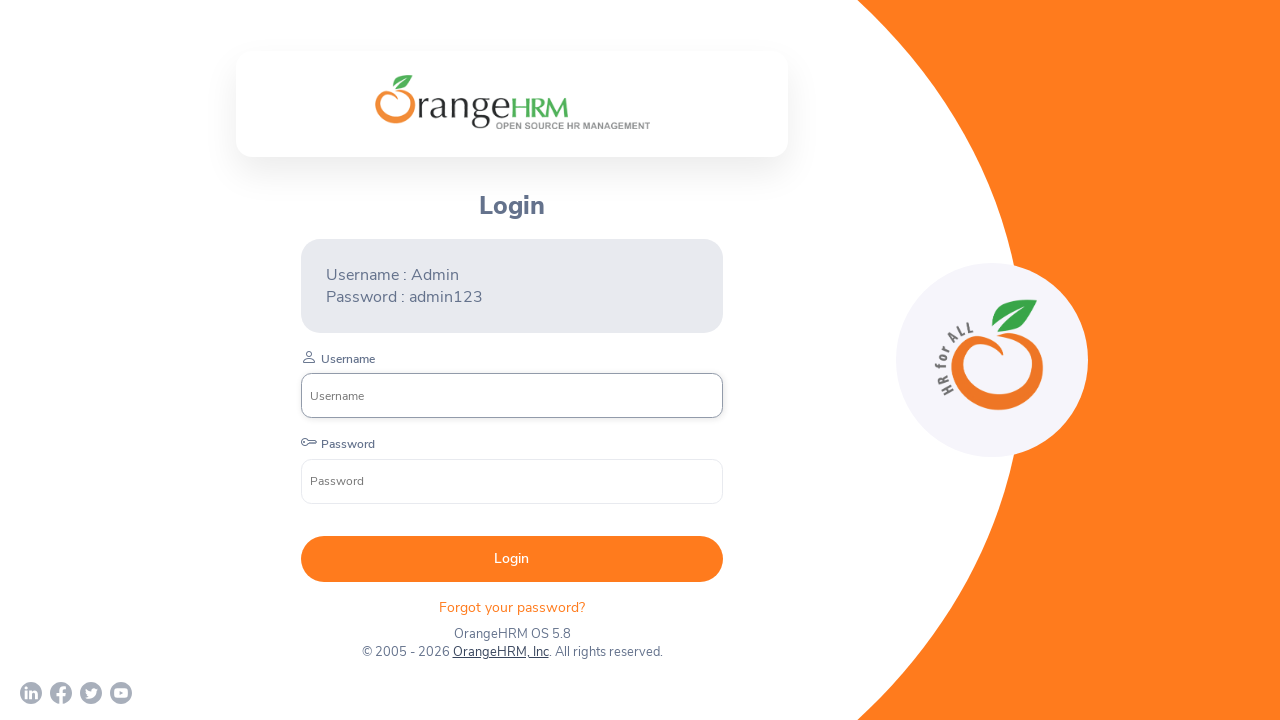

Clicked OrangeHRM, Inc link to open new window at (500, 652) on xpath=//a[text()='OrangeHRM, Inc']
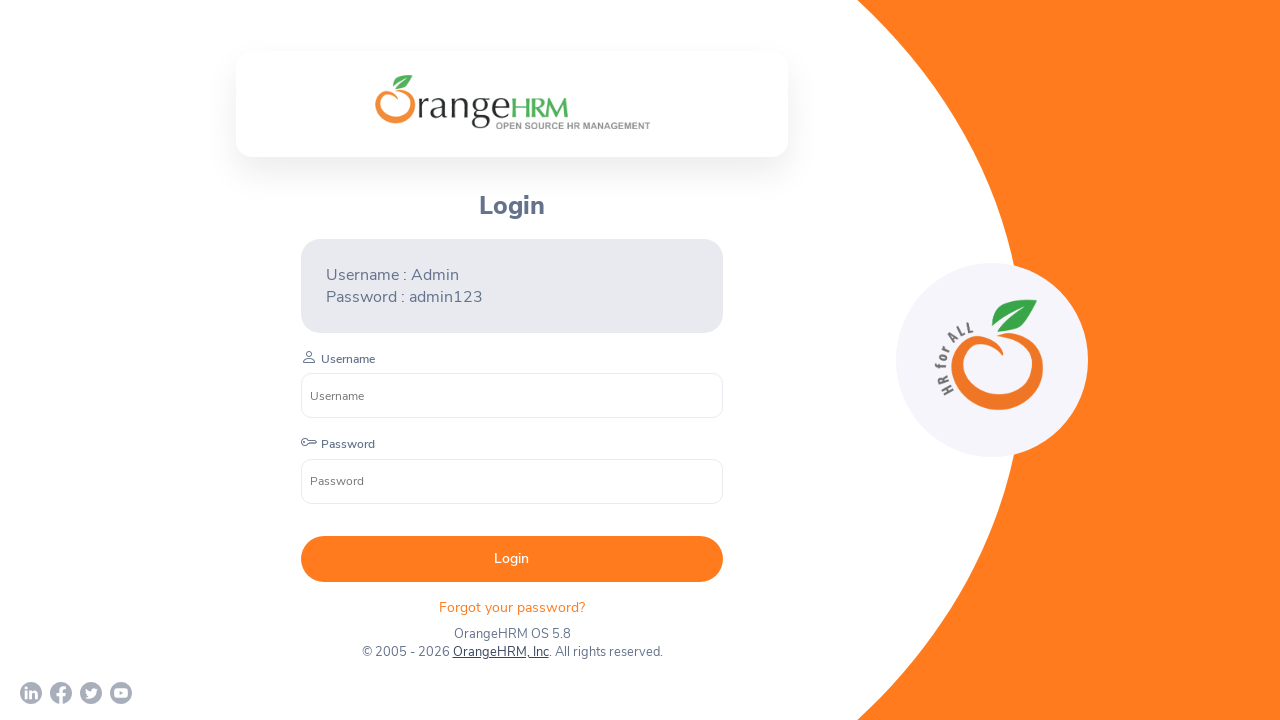

Captured reference to newly opened page/window
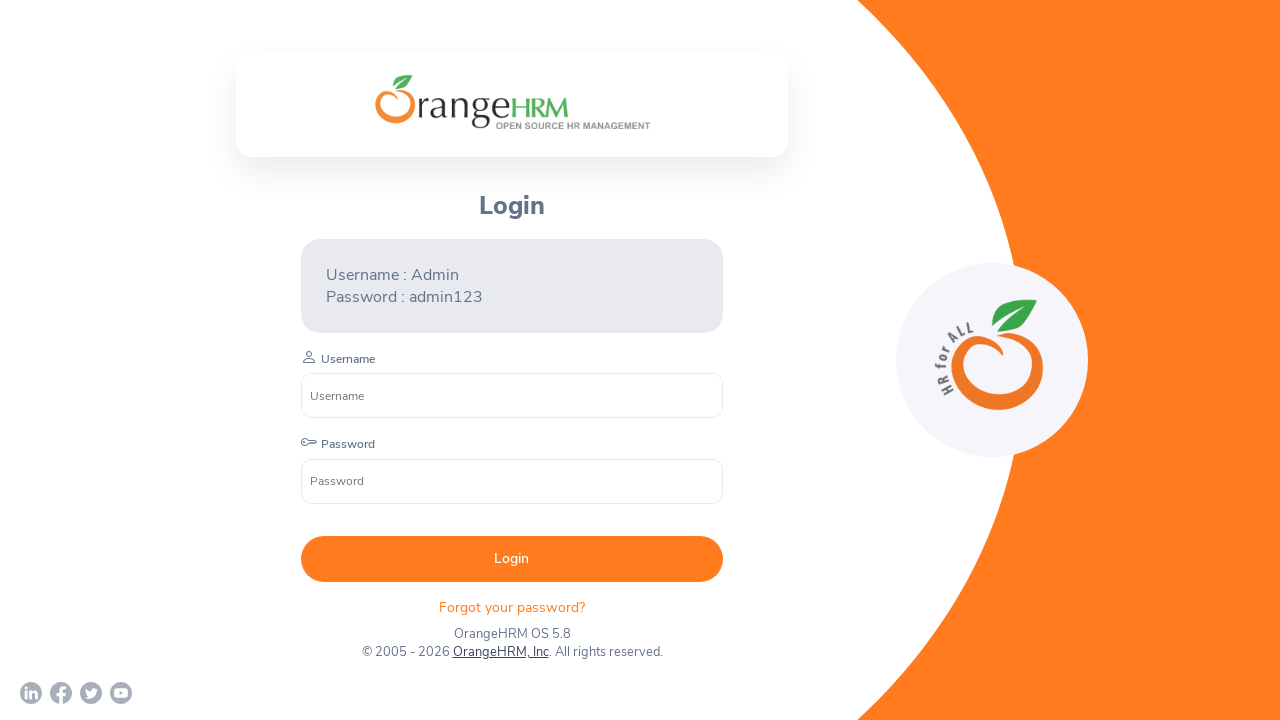

New page loaded successfully
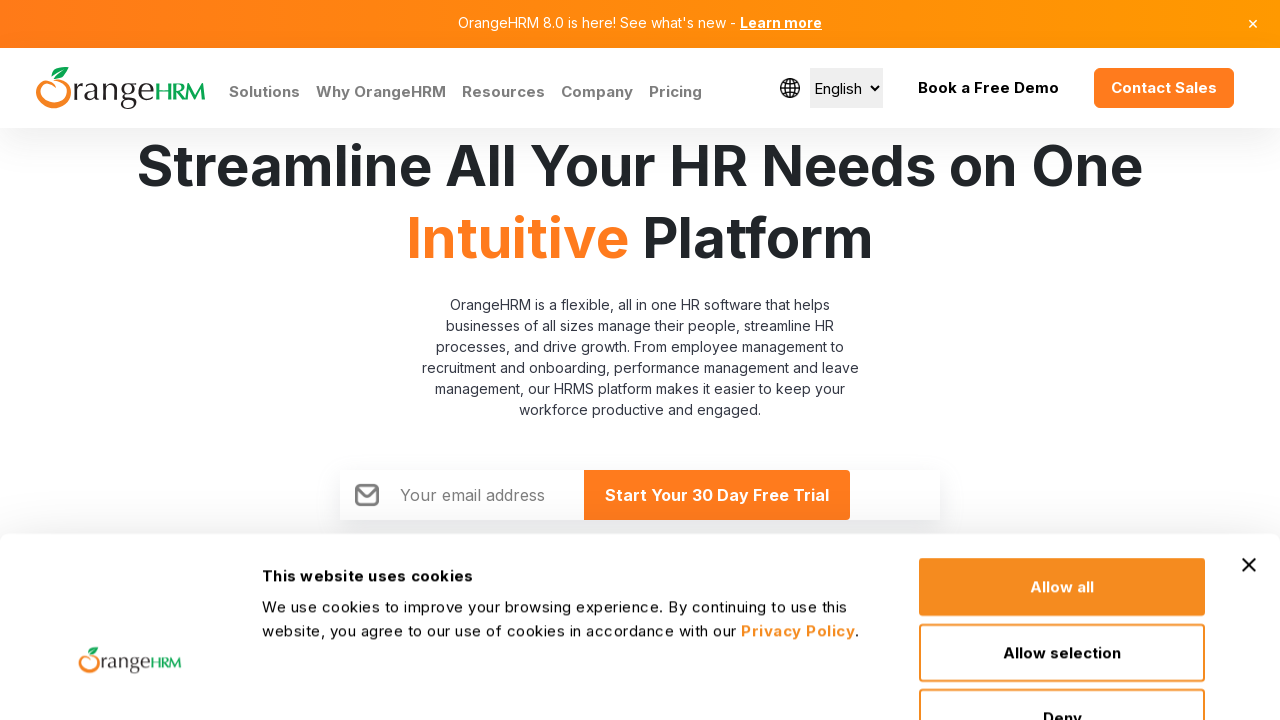

Verified multiple windows open - total count: 2
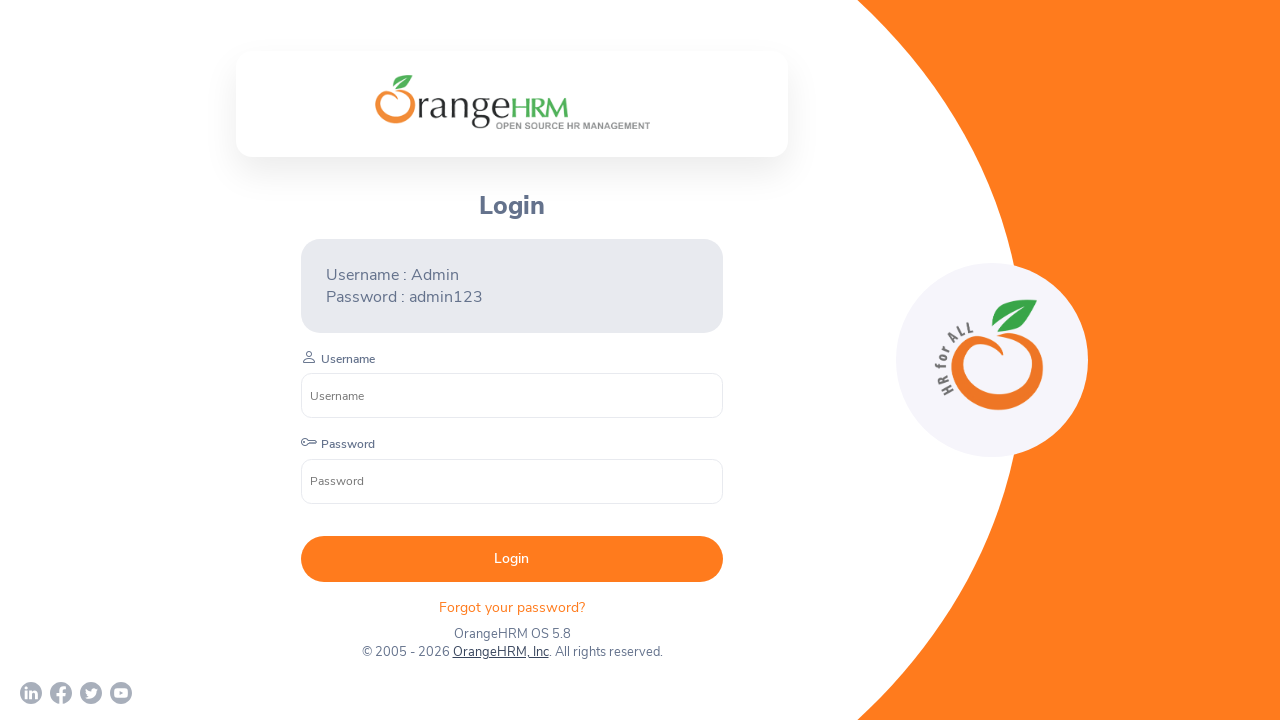

Closed the newly opened window/tab
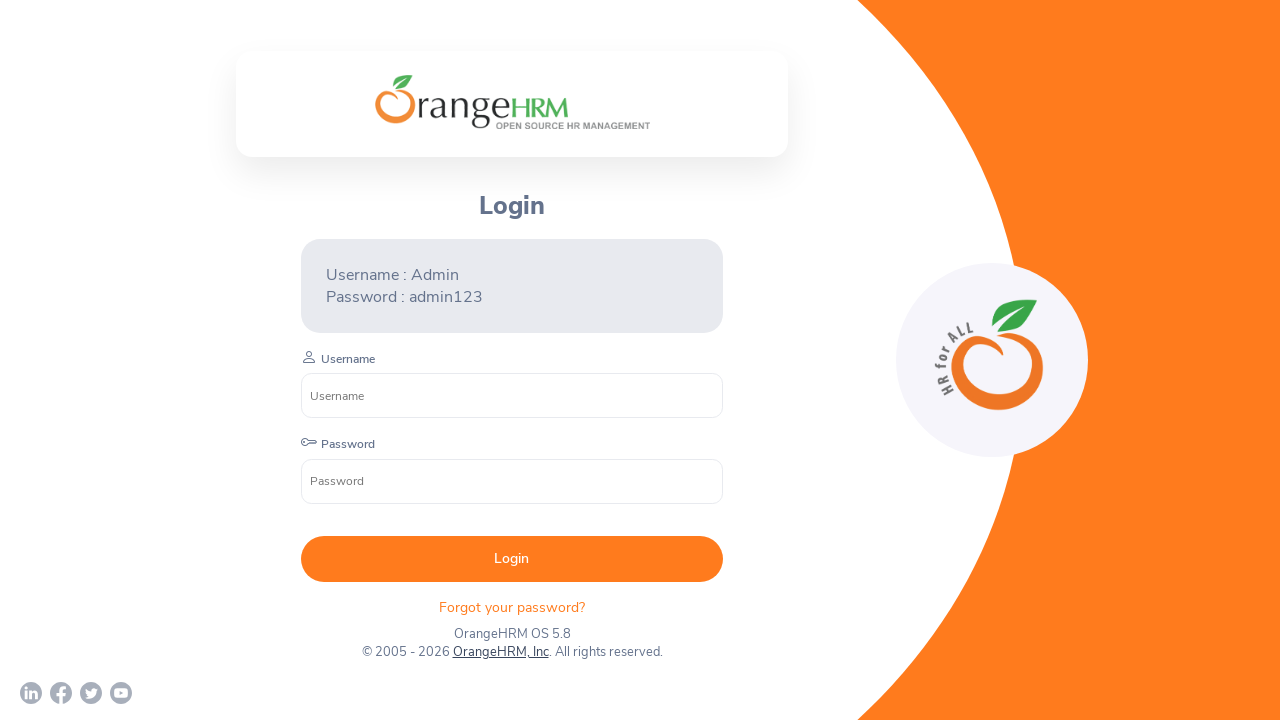

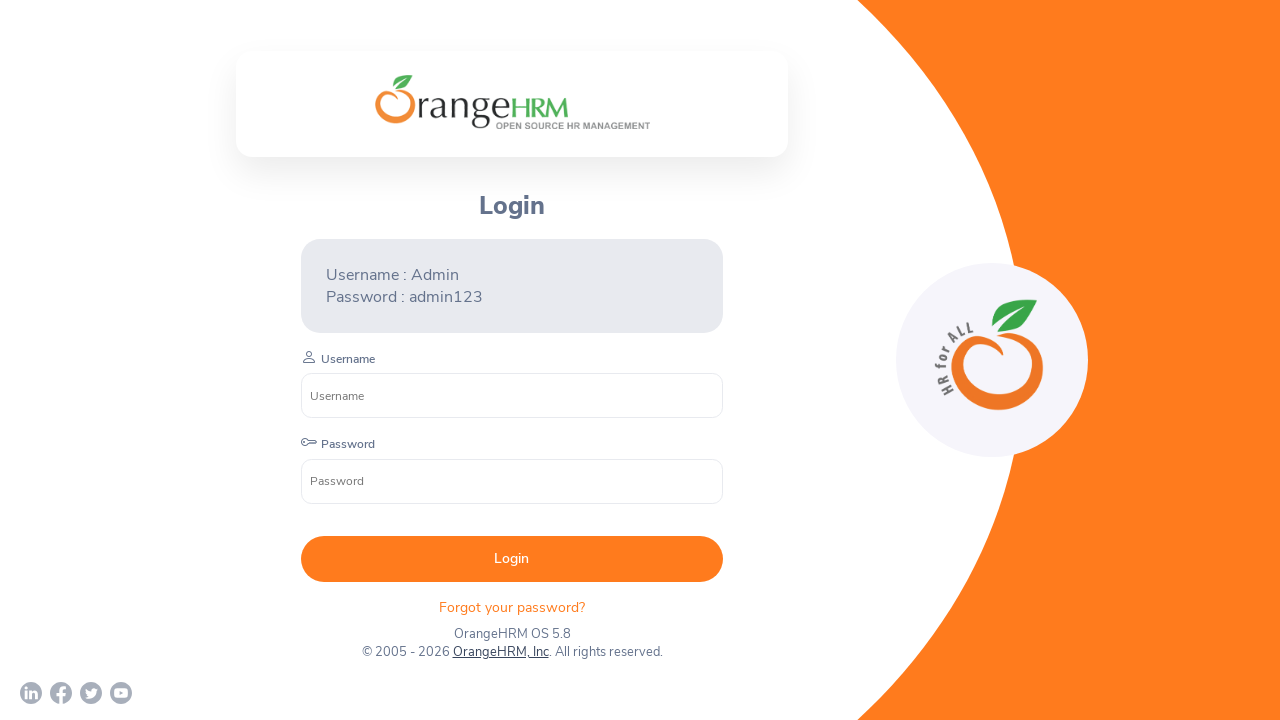